Tests the Blockly playground by clicking on the Logic category in the toolbox, then dragging an if/do block from the flyout onto the workspace, and verifying the block appears.

Starting URL: https://blockly-demo.appspot.com/static/tests/playground.html

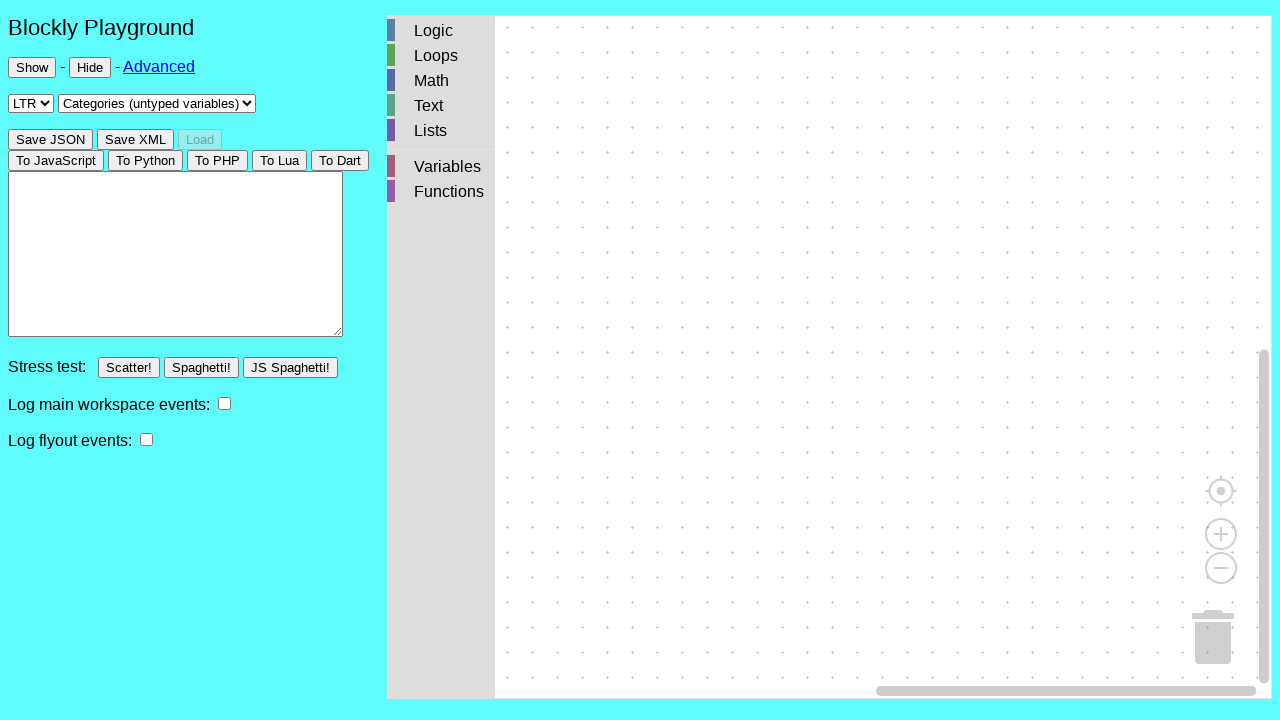

Clicked on the Logic category button in the toolbox at (441, 357) on #blockly-0
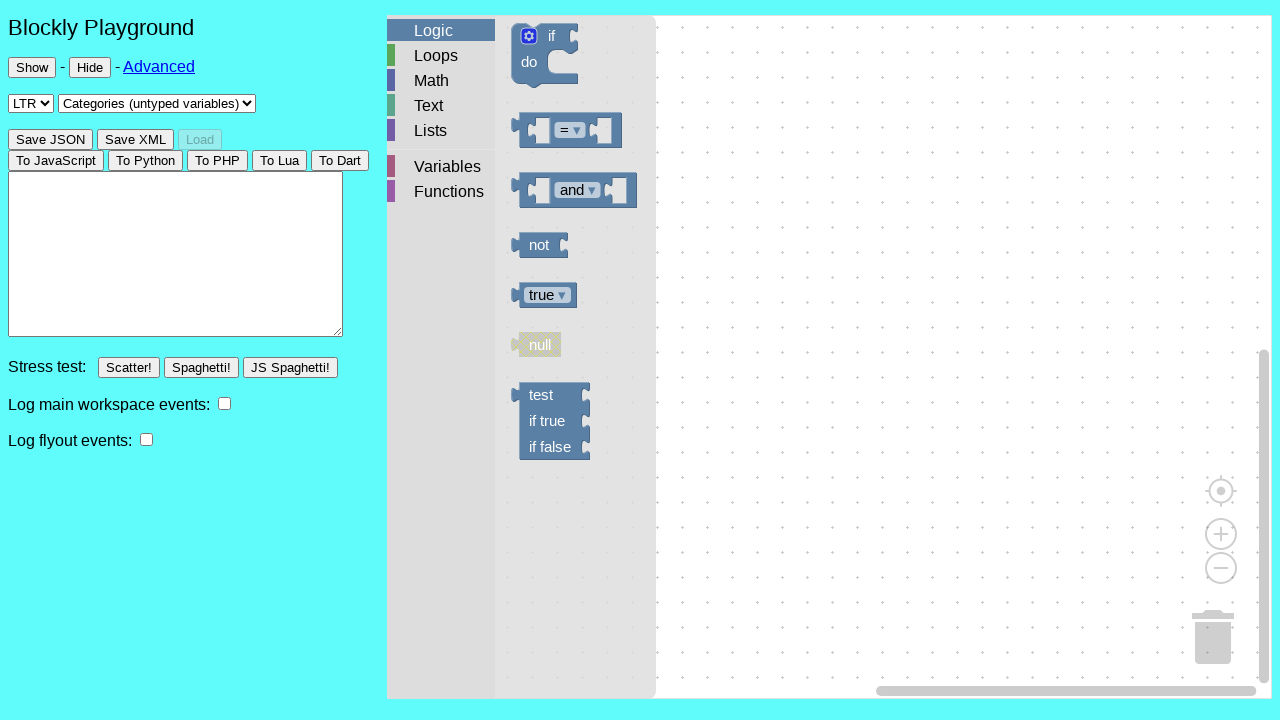

Waited for the flyout to appear
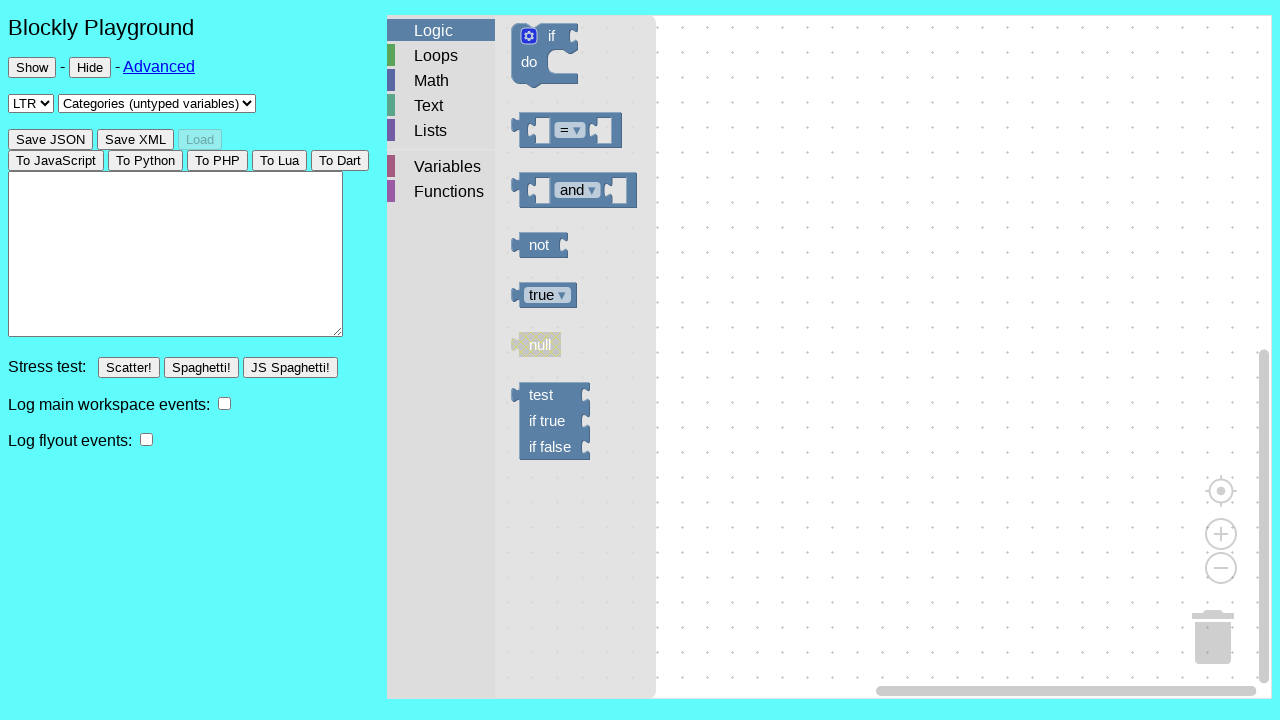

Located the if/do block in the flyout
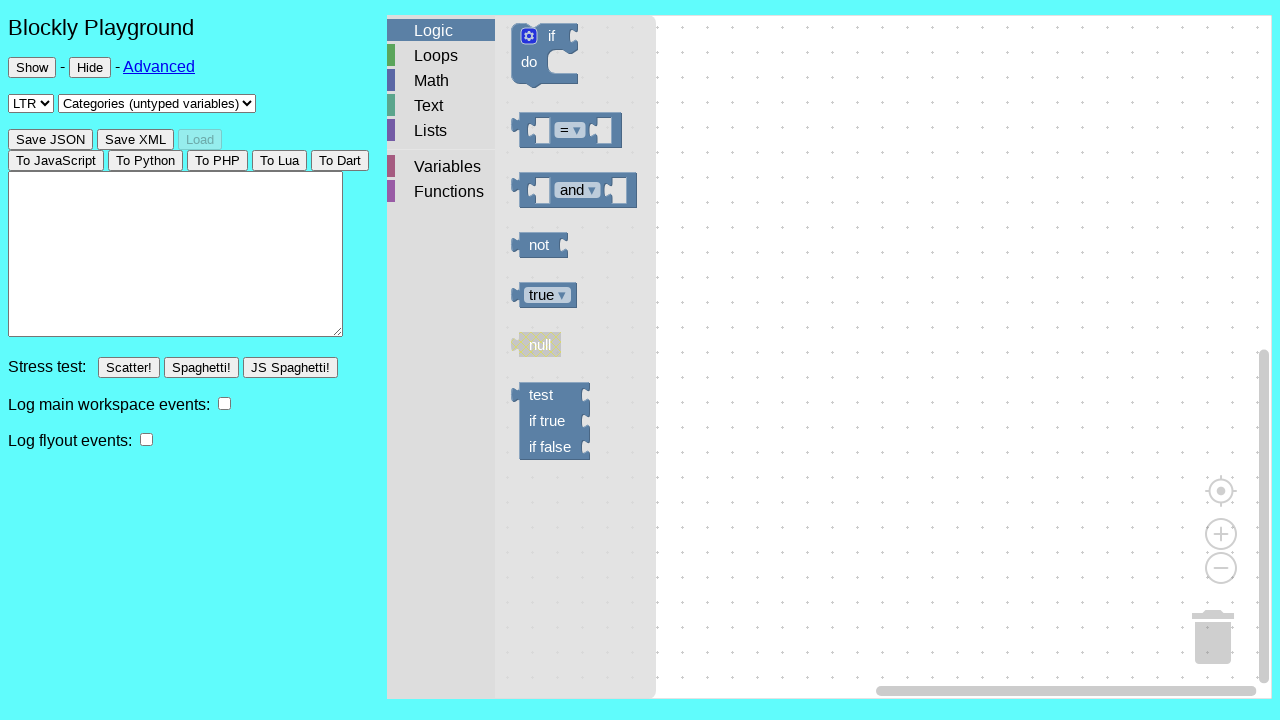

Dragged the if/do block from the flyout onto the workspace at (687, 215)
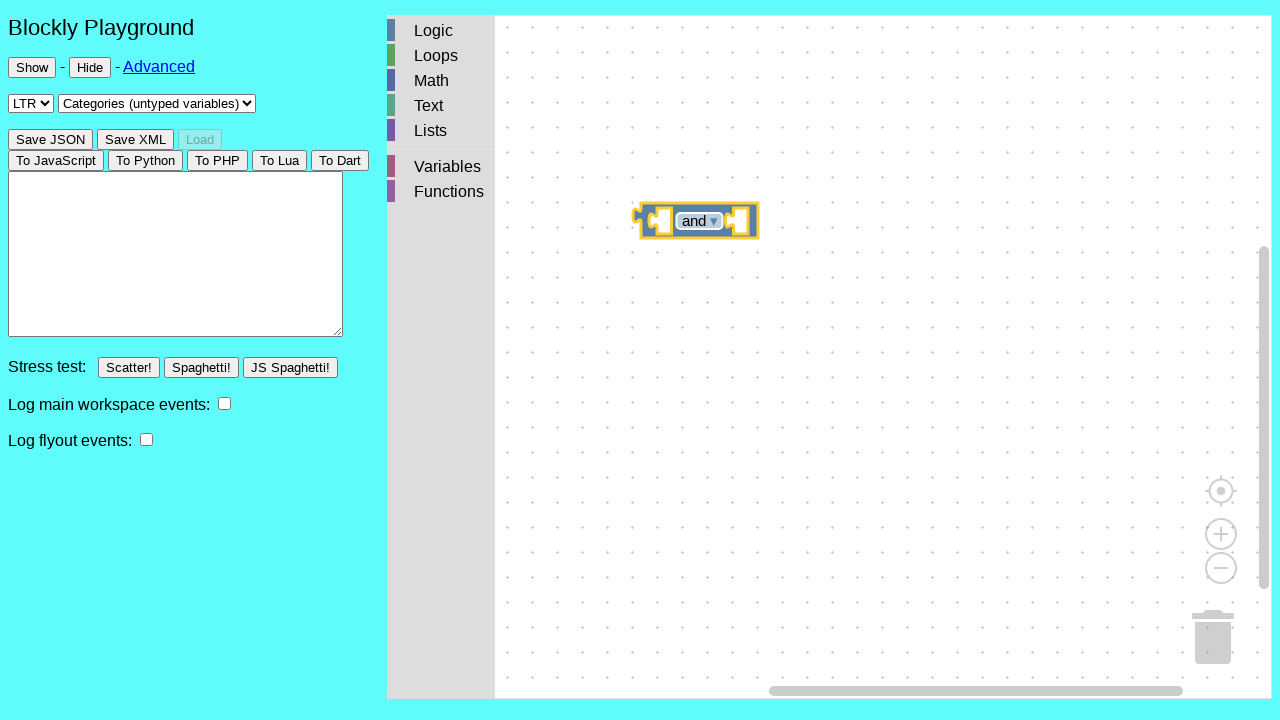

Waited for the block to be placed on the workspace
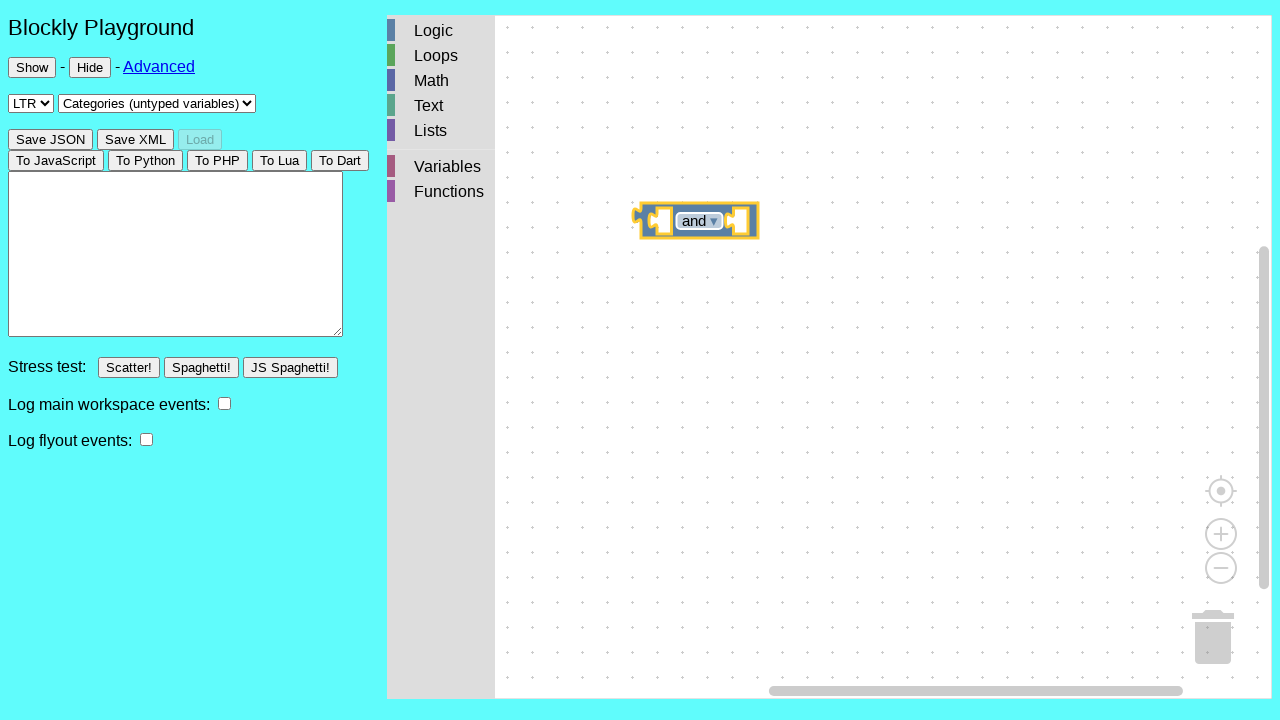

Verified that a block exists on the workspace using Blockly's internal state
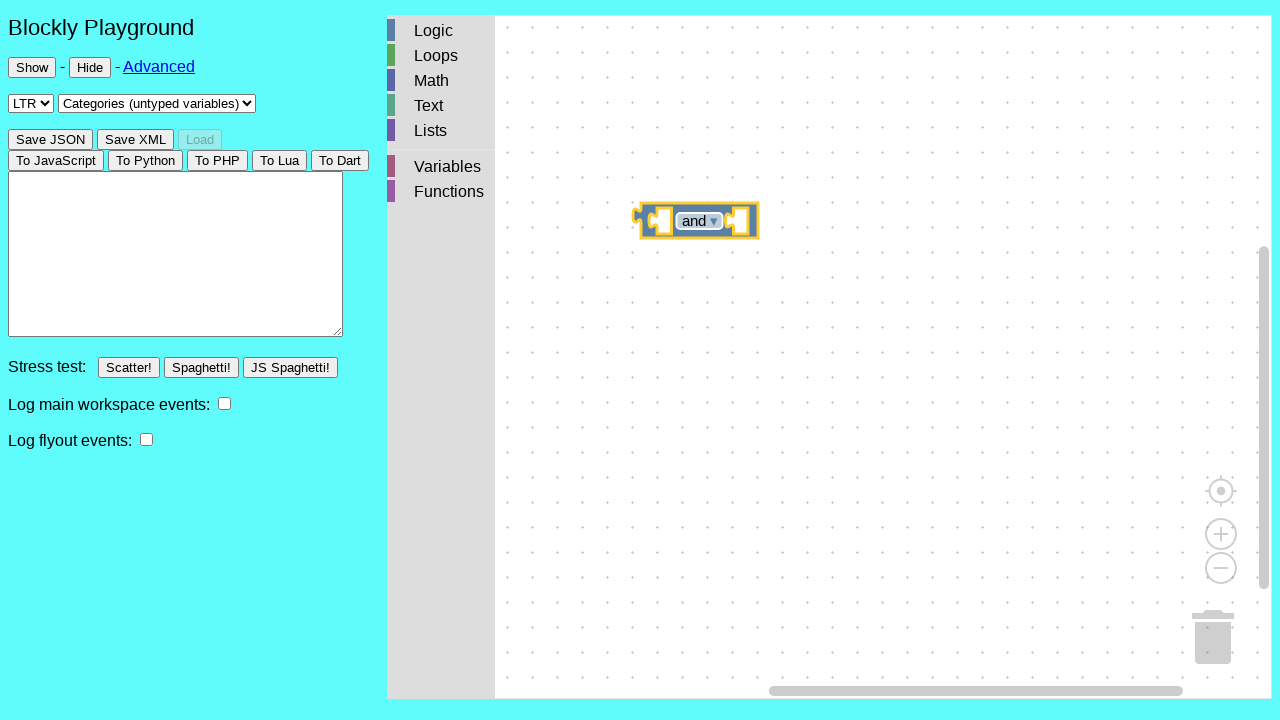

Assertion passed: block is present on the workspace
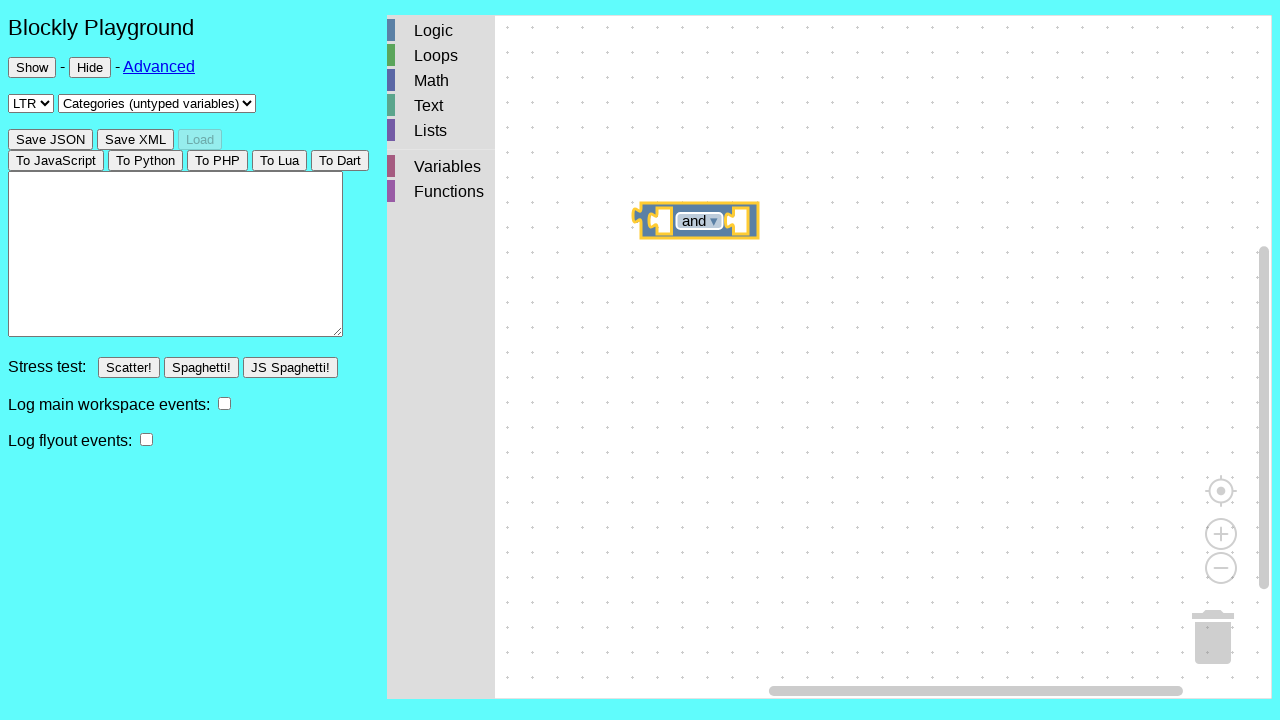

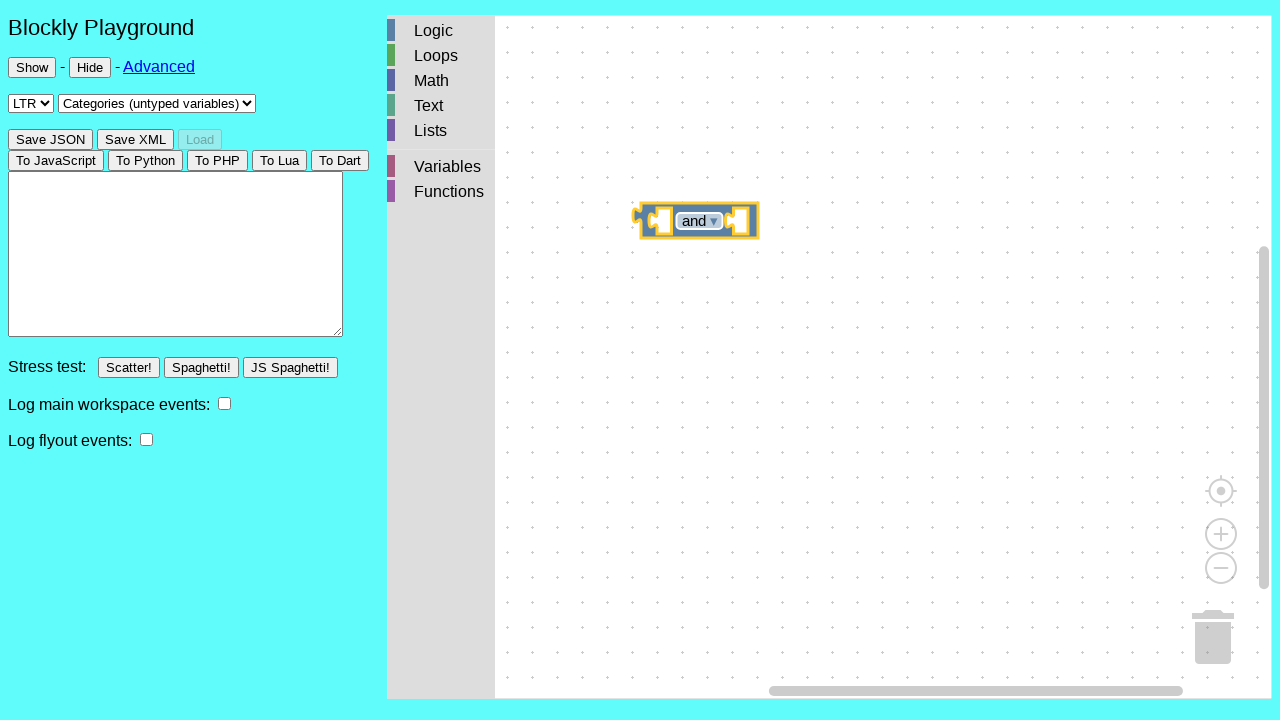